Verifies that all form input fields (name, company, phone, email, question) are visible in the callback form

Starting URL: https://cleverbots.ru/

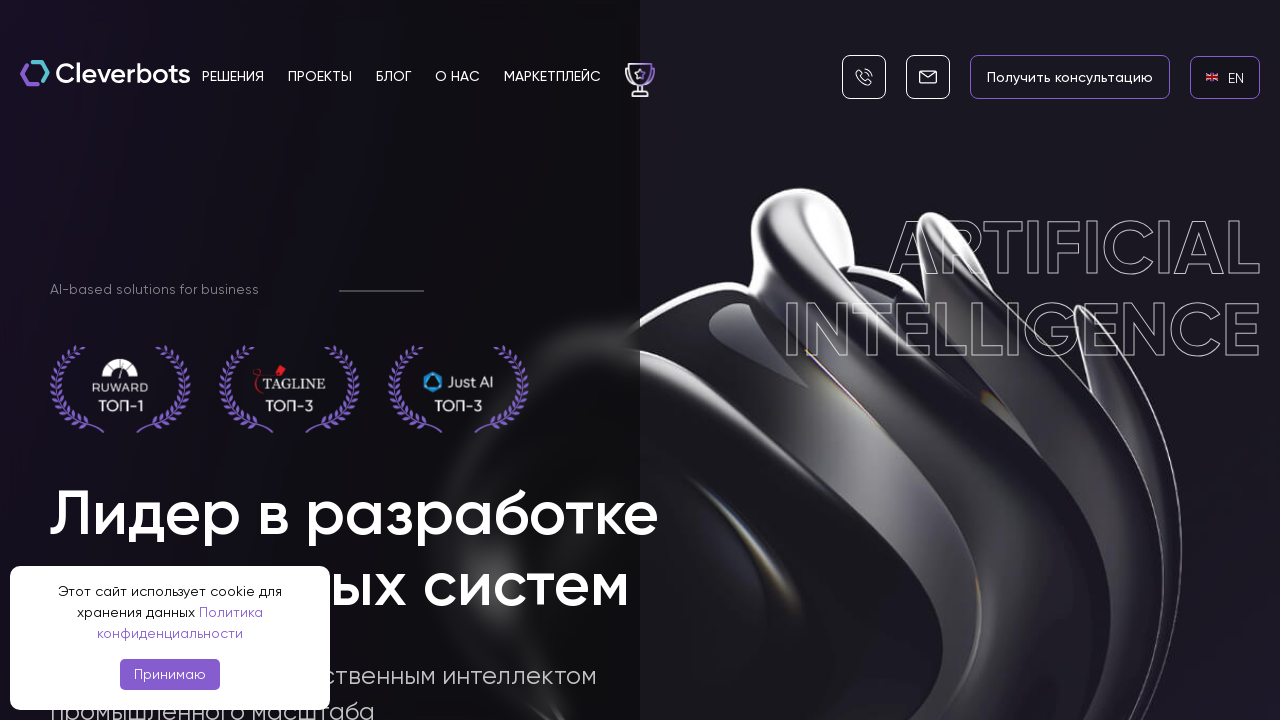

Clicked EN language link at (1225, 77) on internal:role=link[name="en EN"i]
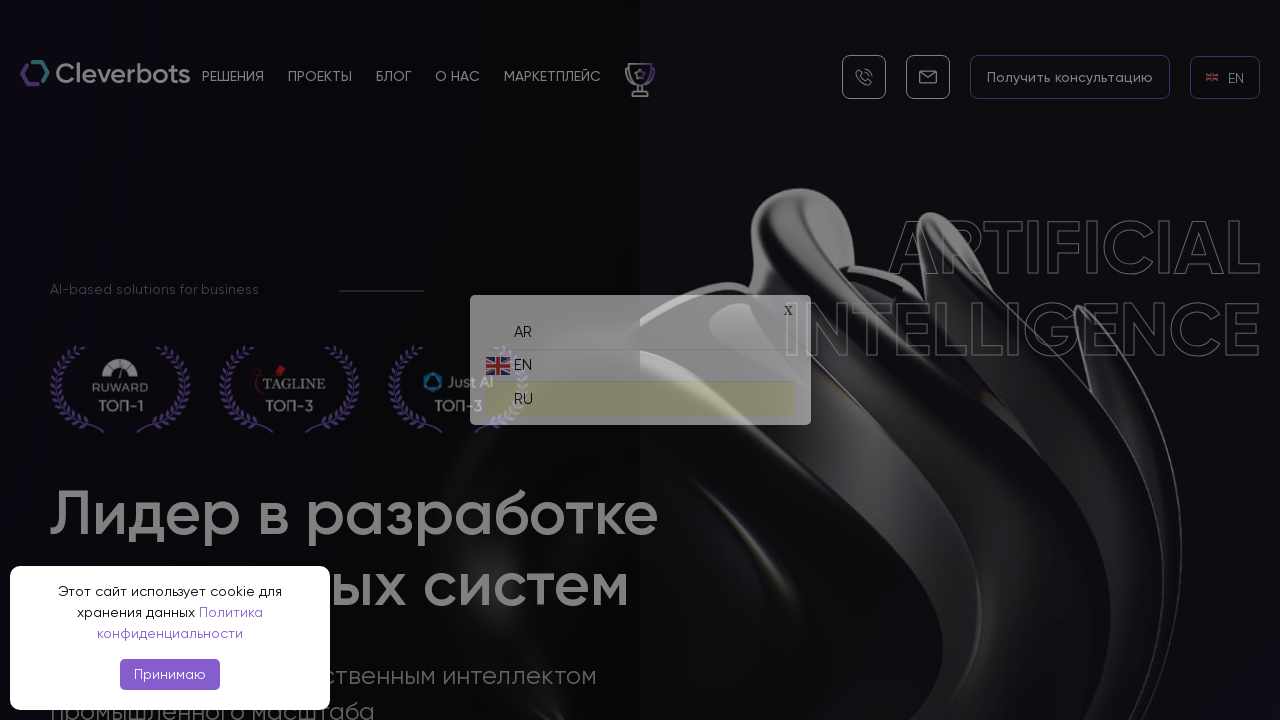

Clicked RU language link to switch to Russian at (640, 394) on internal:role=link[name="ru RU"i]
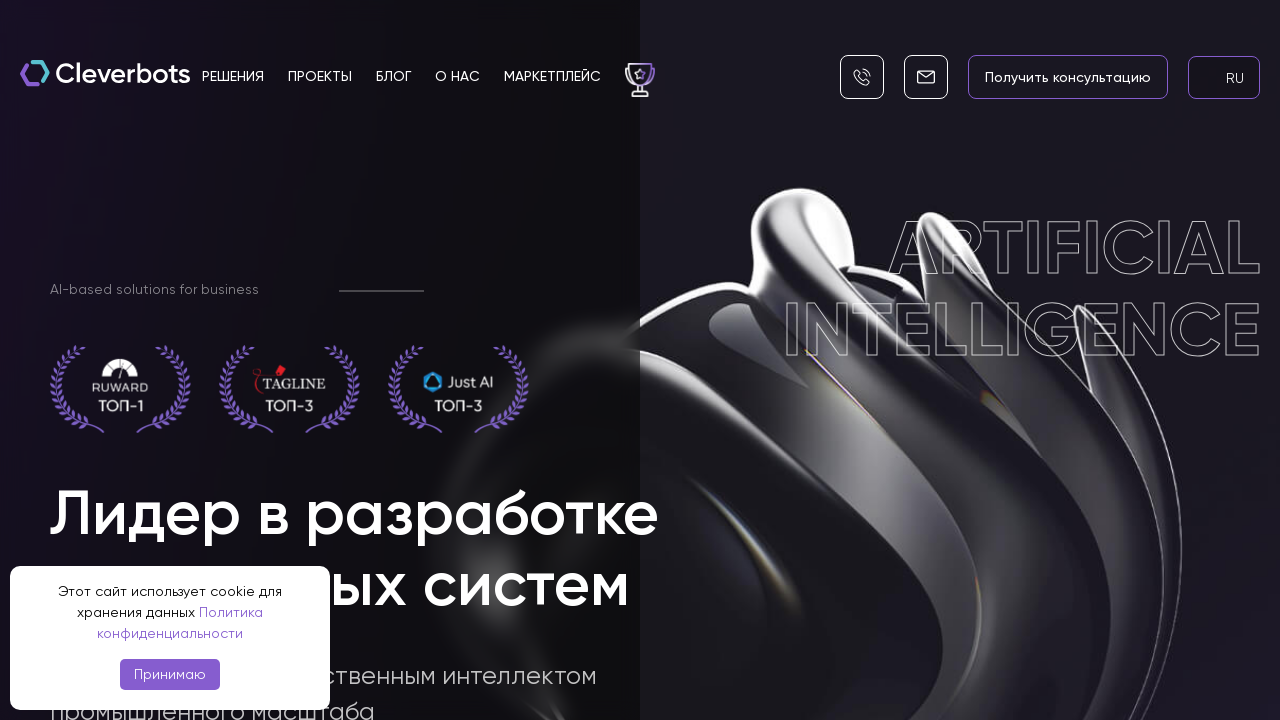

Name field (Ваше имя) is visible in callback form
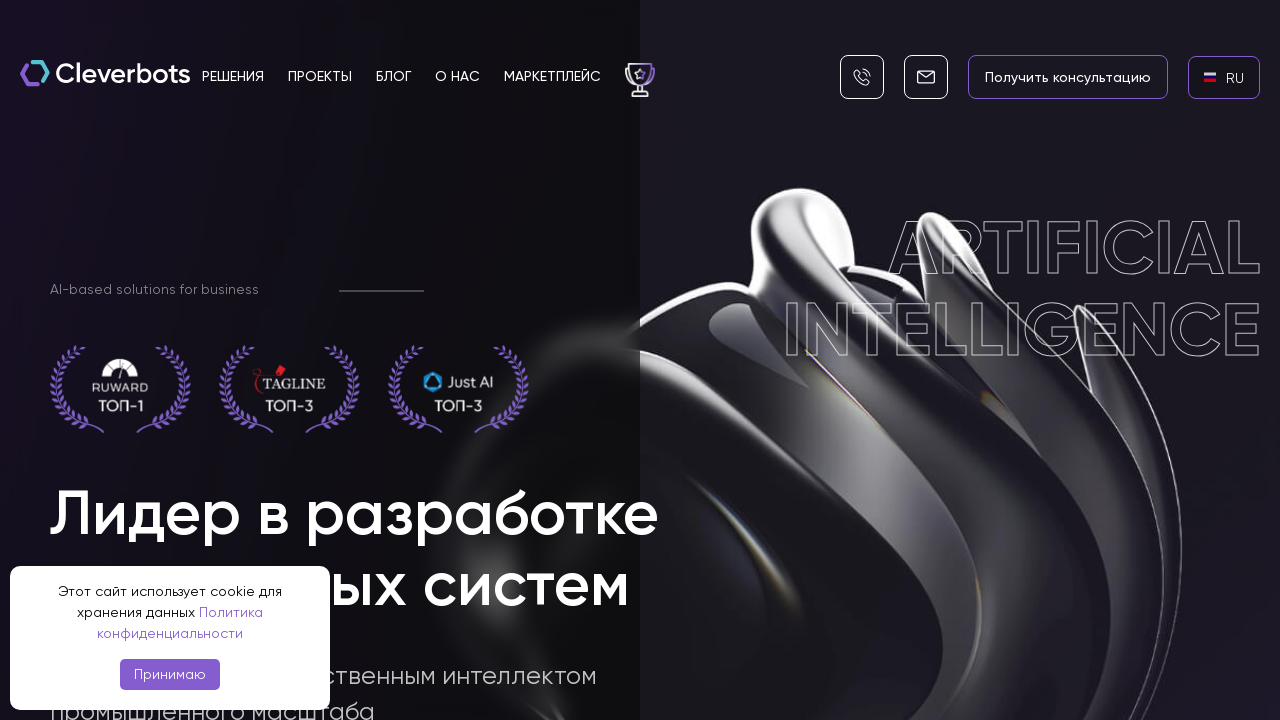

Company field (Компания) is visible in callback form
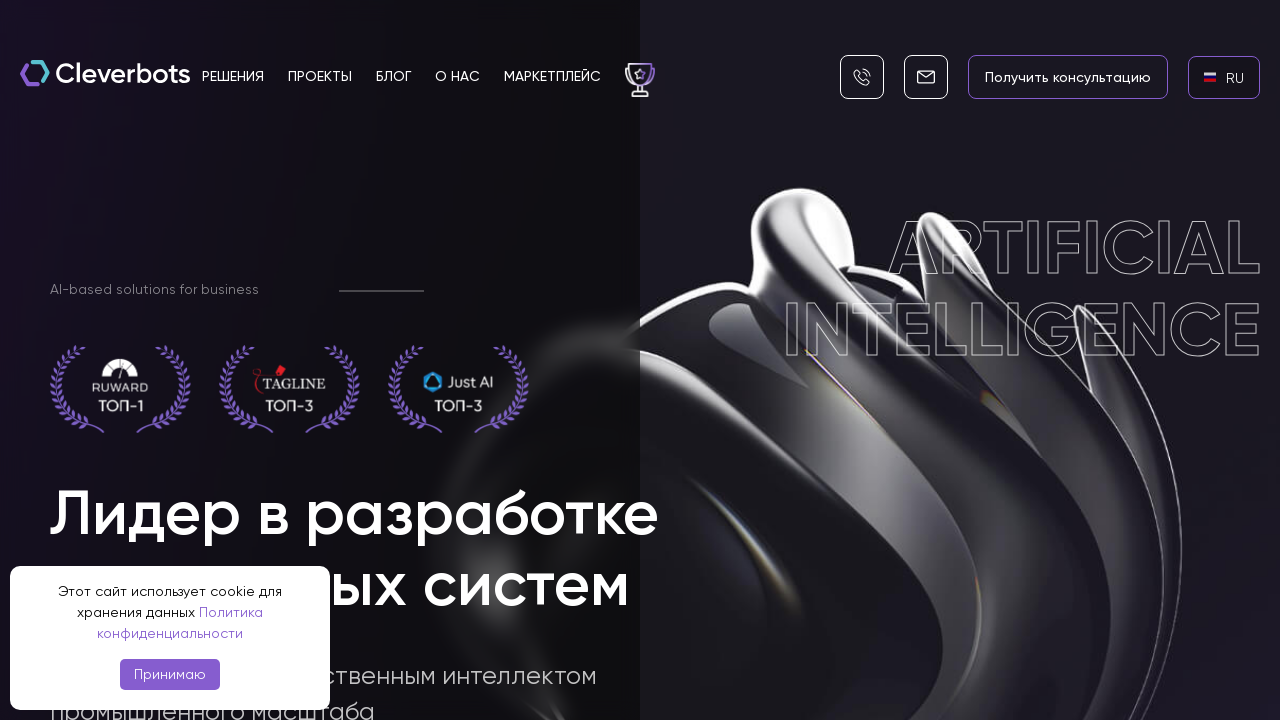

Phone field (Ваш телефон) is visible in callback form
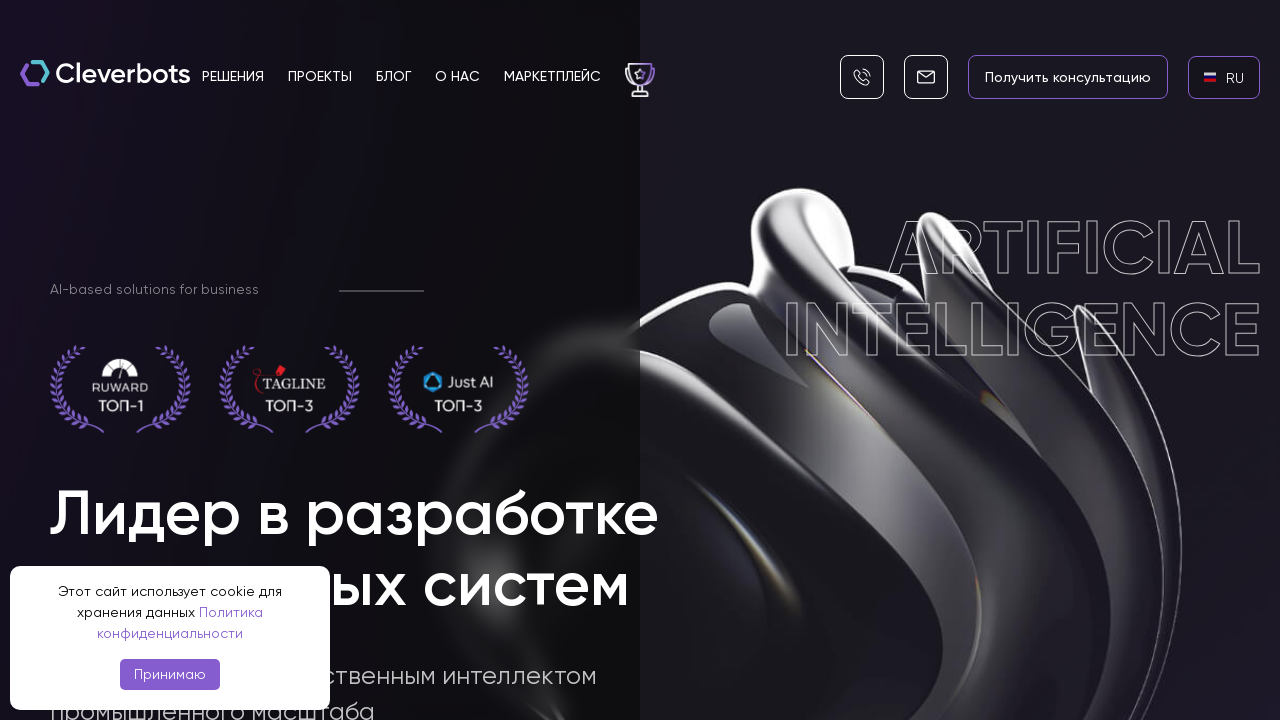

Email field (Ваш e-mail) is visible in callback form
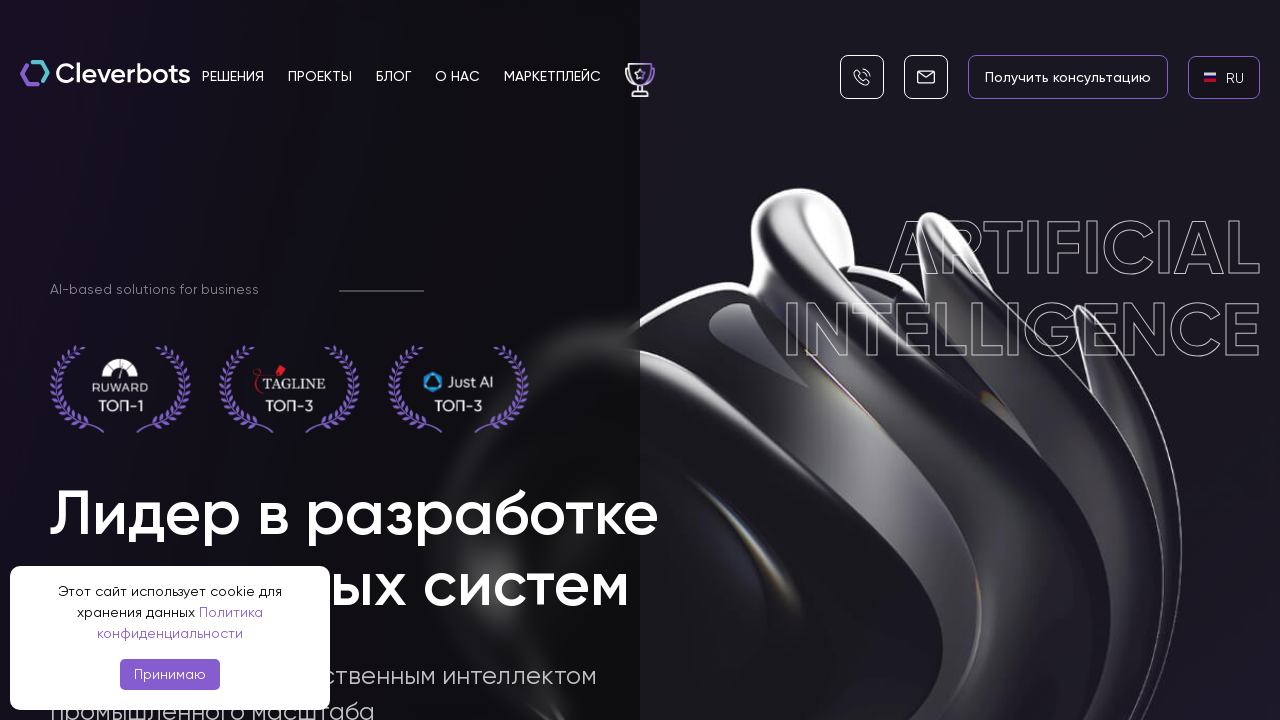

Question field (Ваш вопрос) is visible in callback form
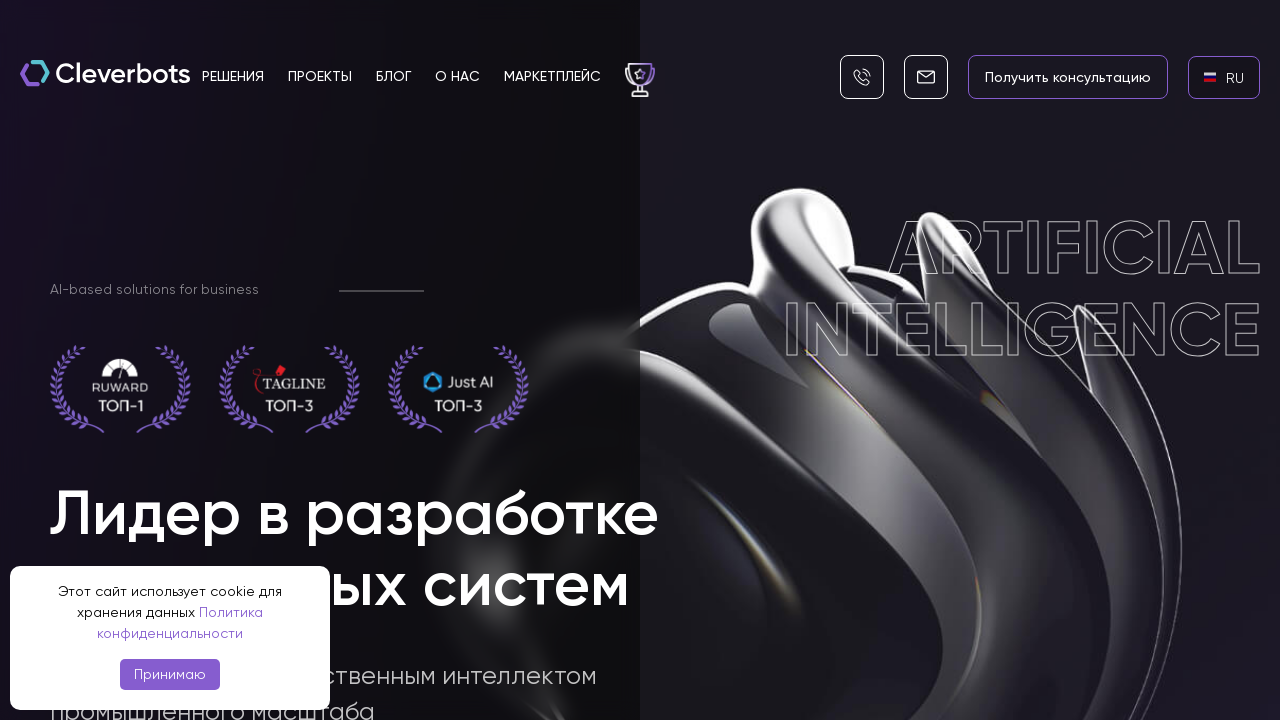

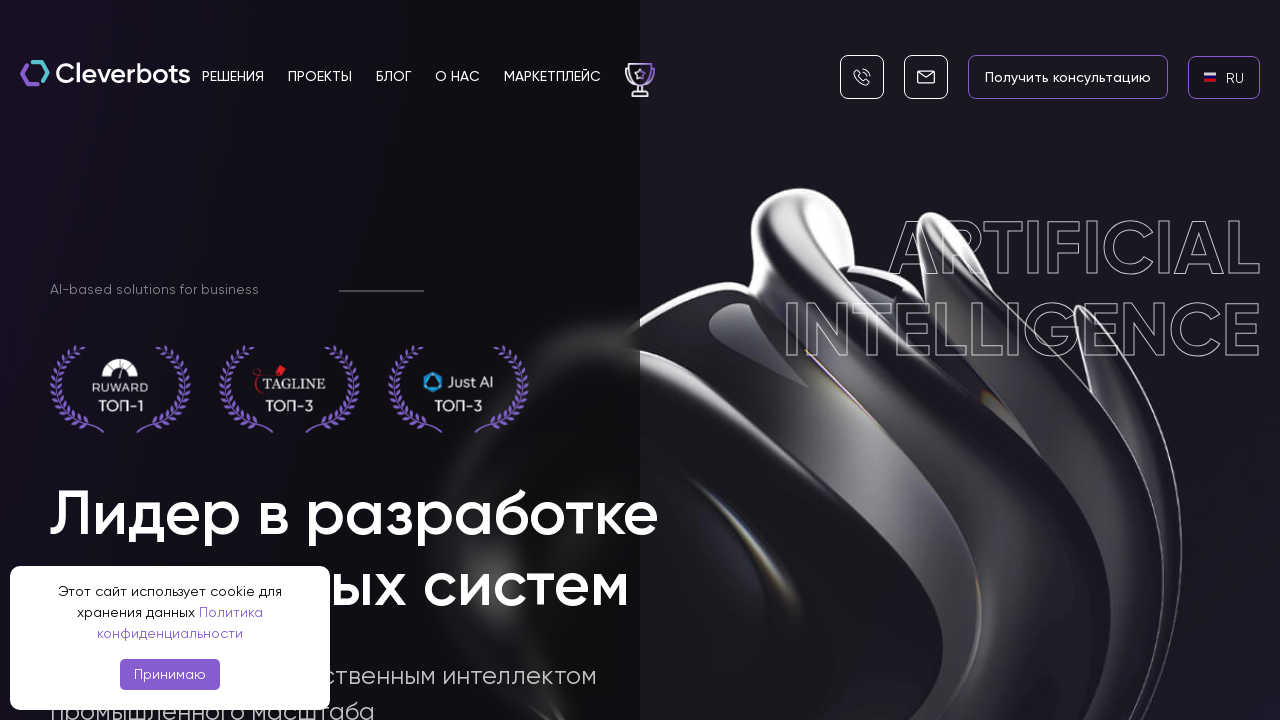